Tests dialog handling and iframe interaction by accepting a confirm dialog and navigating within an iframe to verify content

Starting URL: https://rahulshettyacademy.com/AutomationPractice/

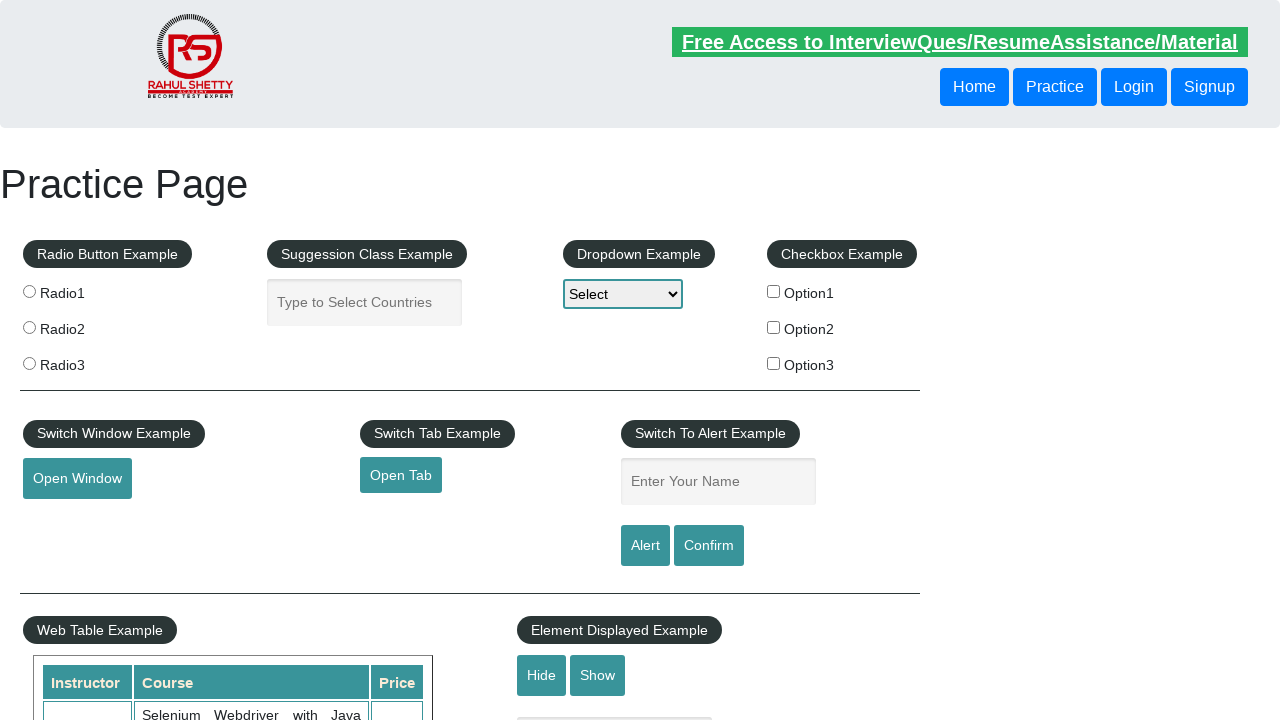

Set up dialog handler to accept confirm dialogs
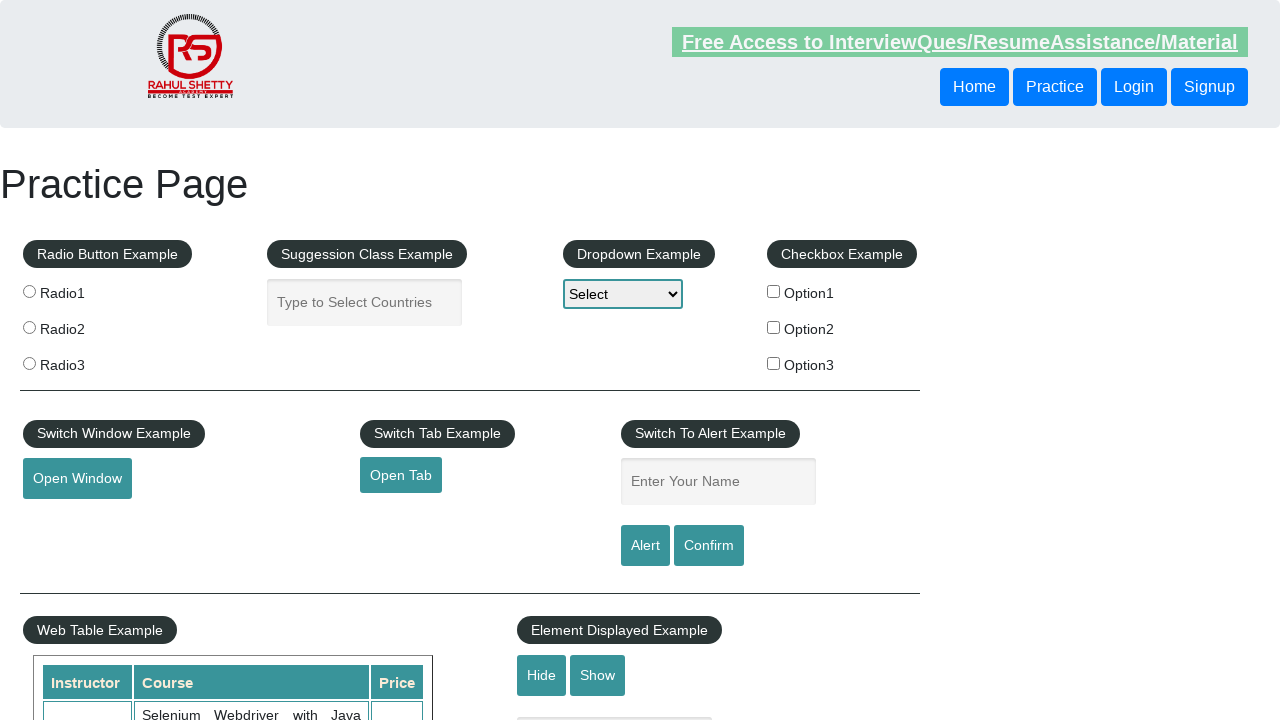

Clicked confirm button to trigger dialog at (709, 546) on #confirmbtn
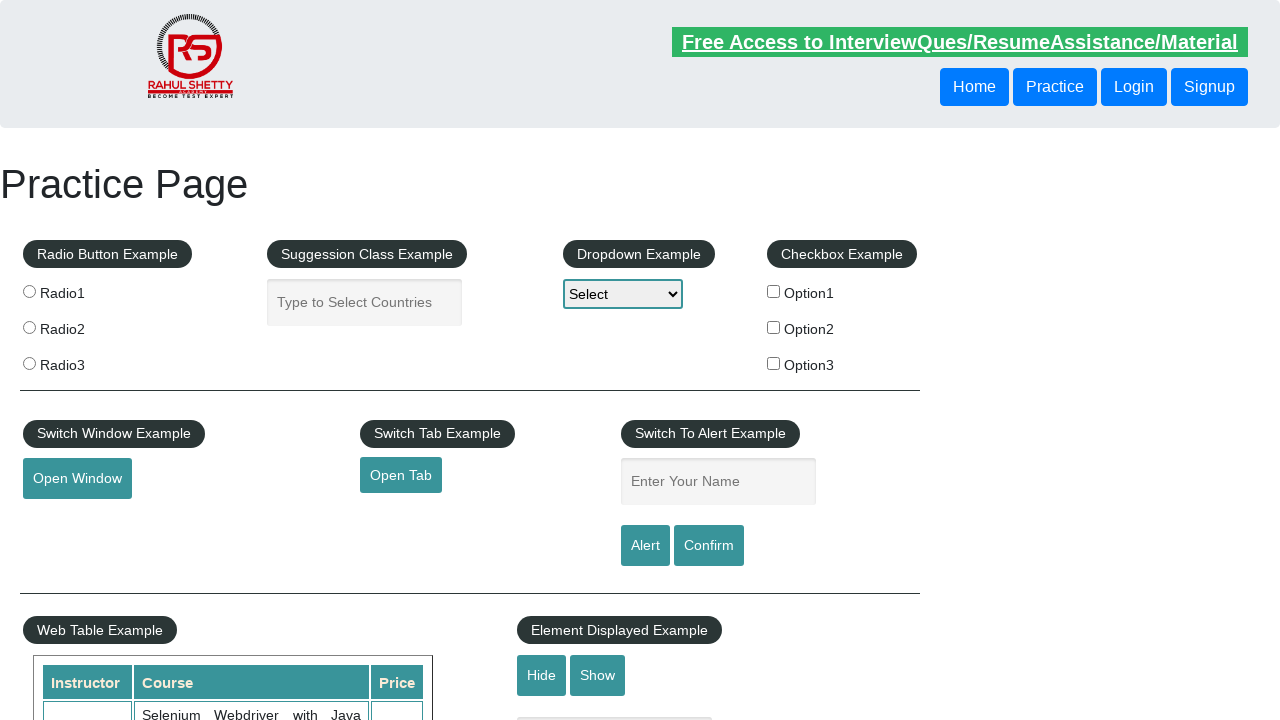

Located courses iframe
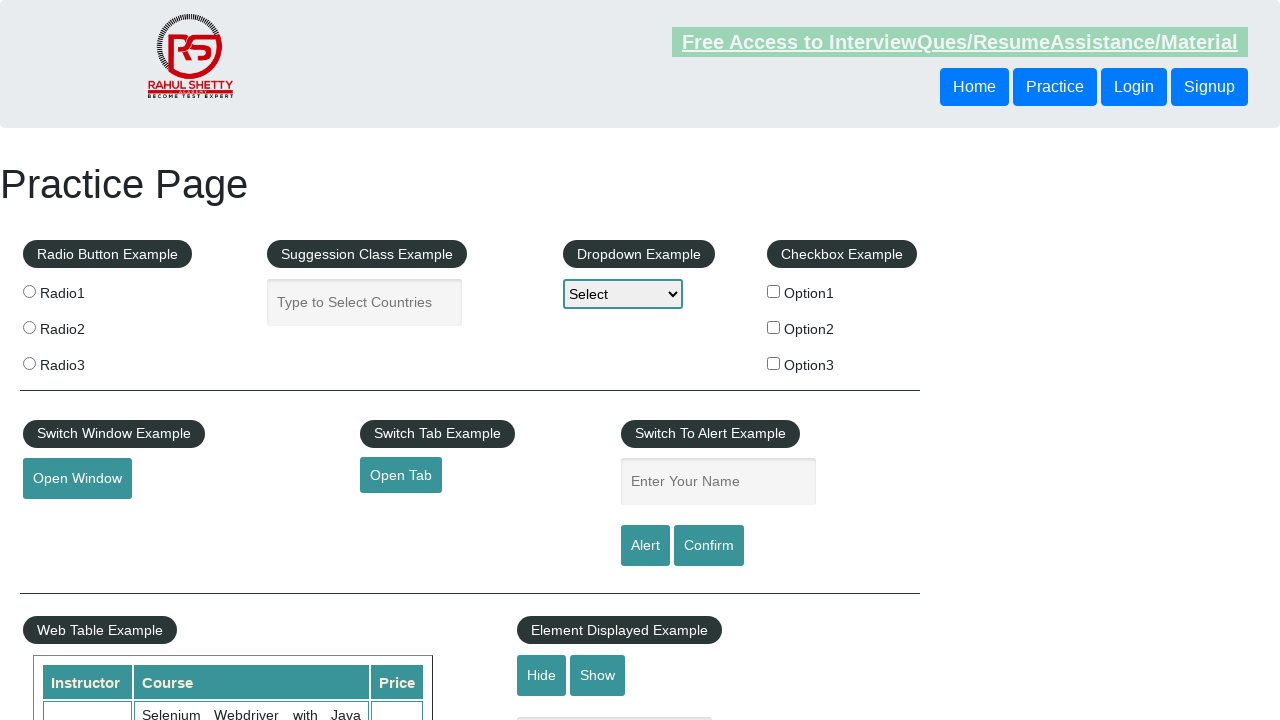

Clicked lifetime course link within iframe at (307, 360) on #courses-iframe >> internal:control=enter-frame >> li a[href *= "lifetime"]:visi
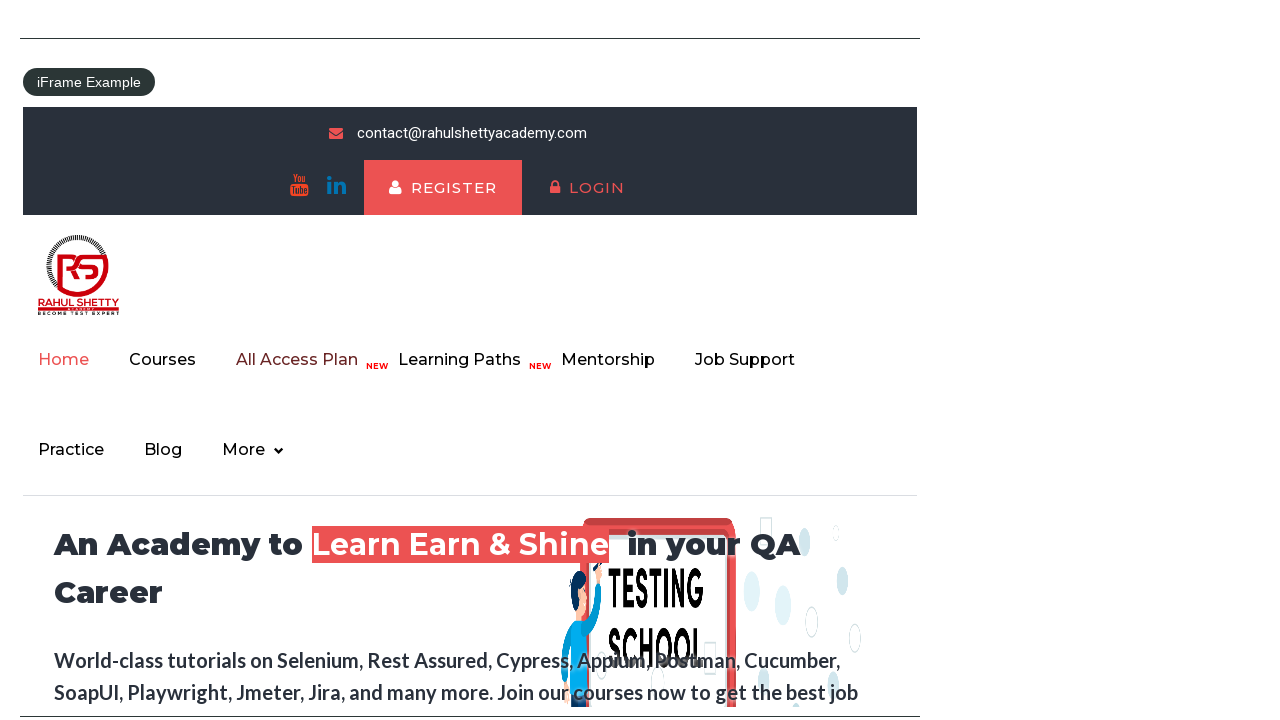

Retrieved heading text from iframe
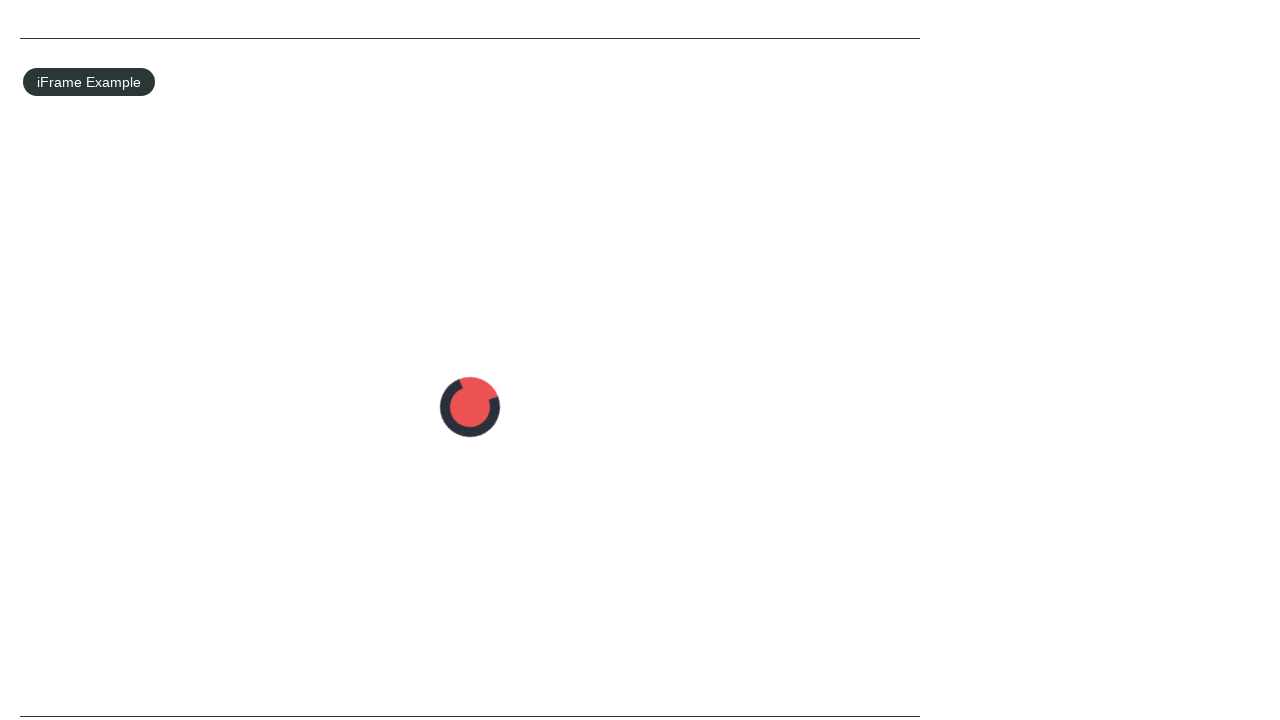

Extracted number from heading text
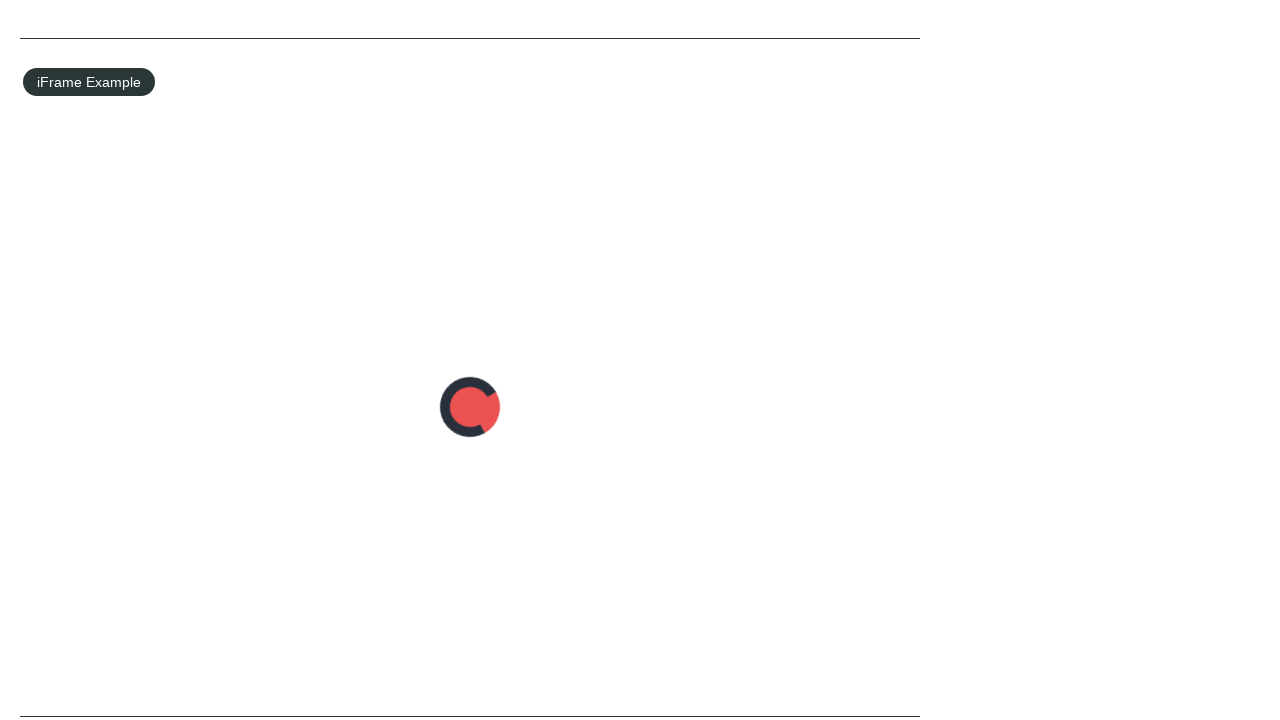

Verified course count equals 13,522
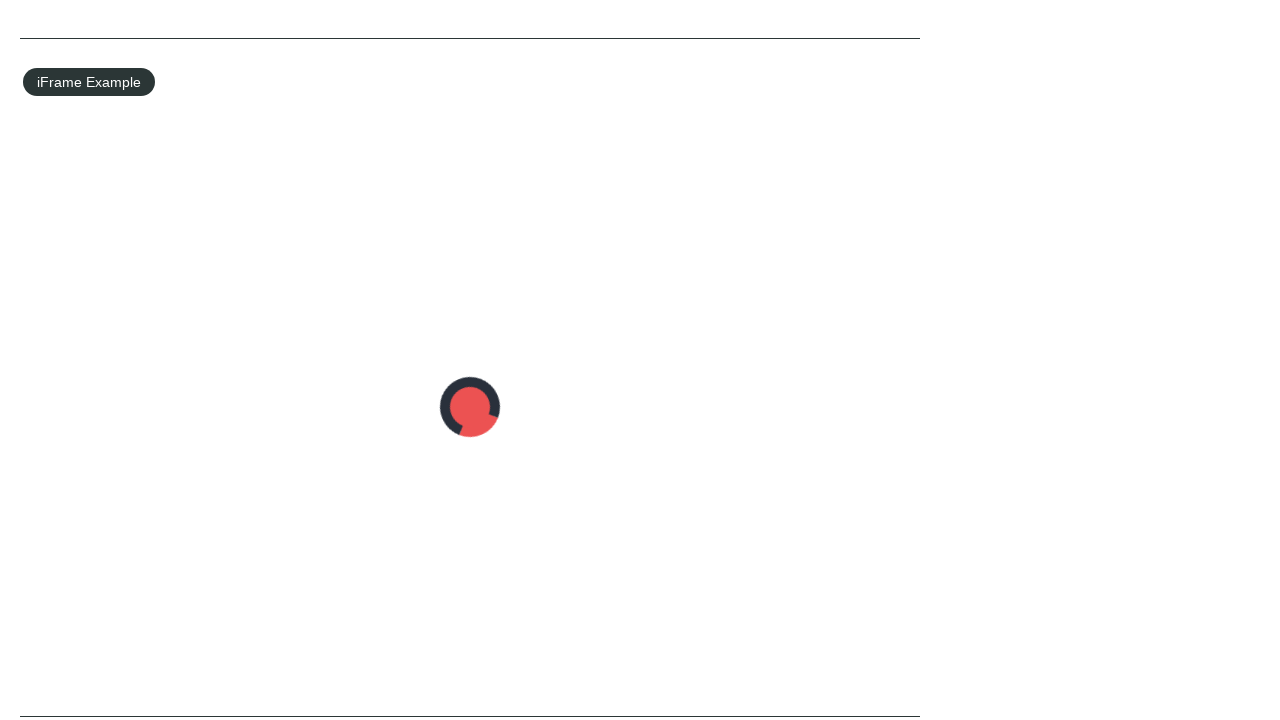

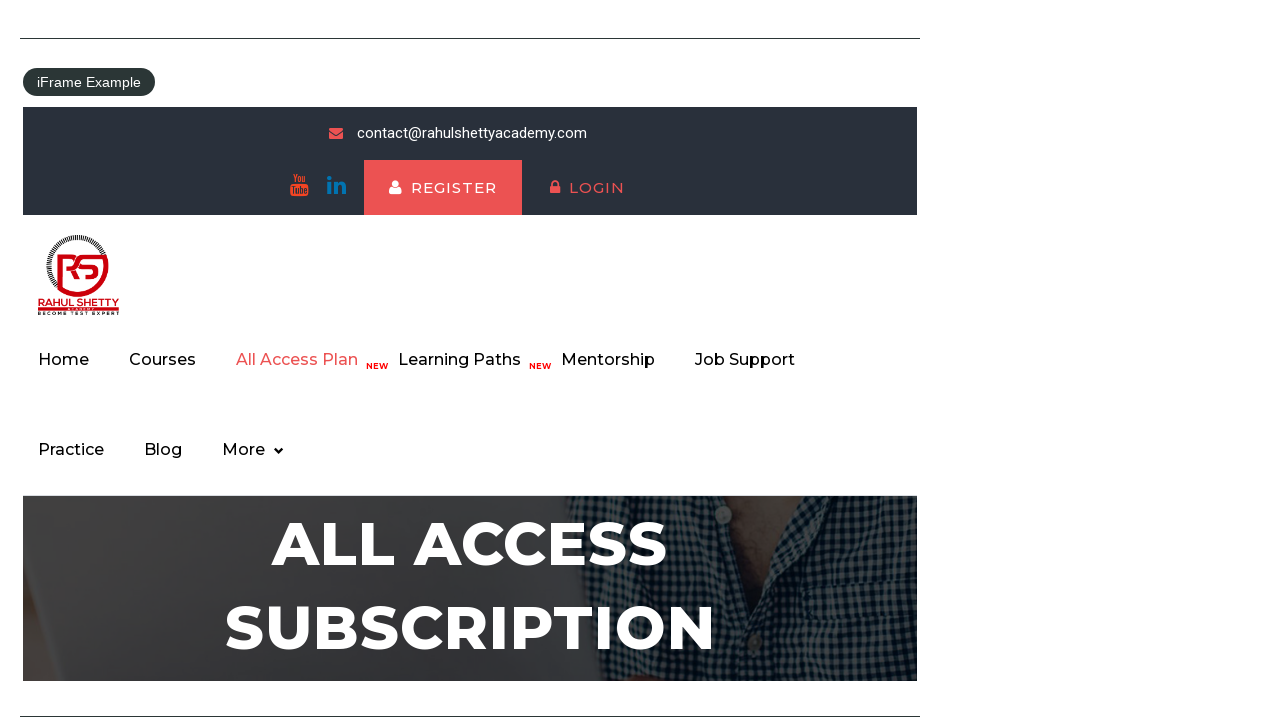